Tests clicking a JS Confirm button, accepting the confirmation, and verifying the result shows "Ok"

Starting URL: http://the-internet.herokuapp.com/javascript_alerts

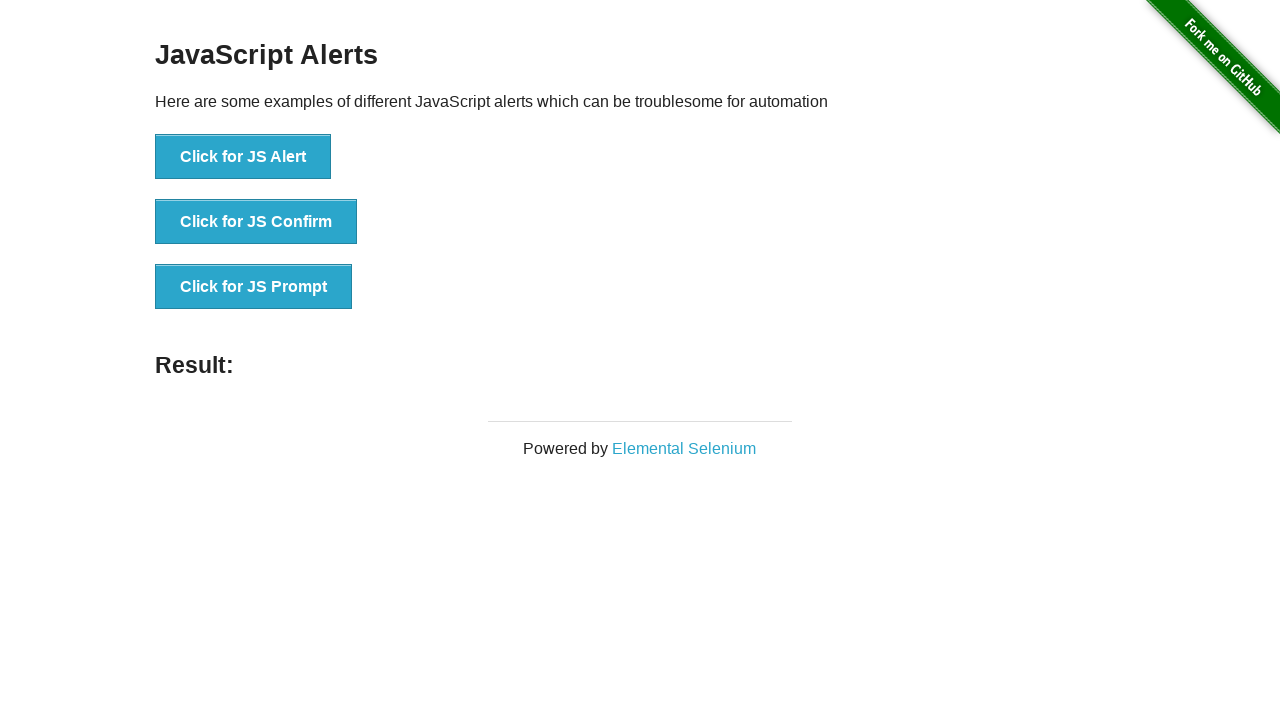

Set up dialog handler to accept confirmation dialogs
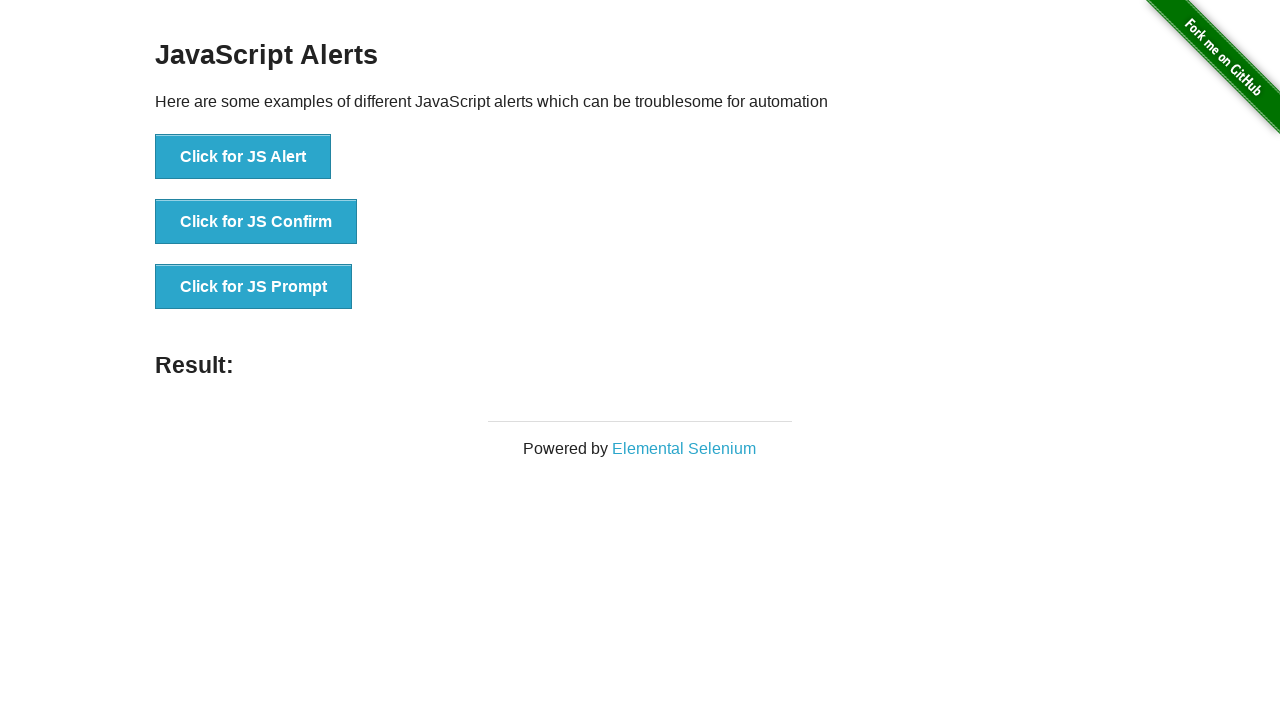

Clicked the JS Confirm button at (256, 222) on button[onclick='jsConfirm()']
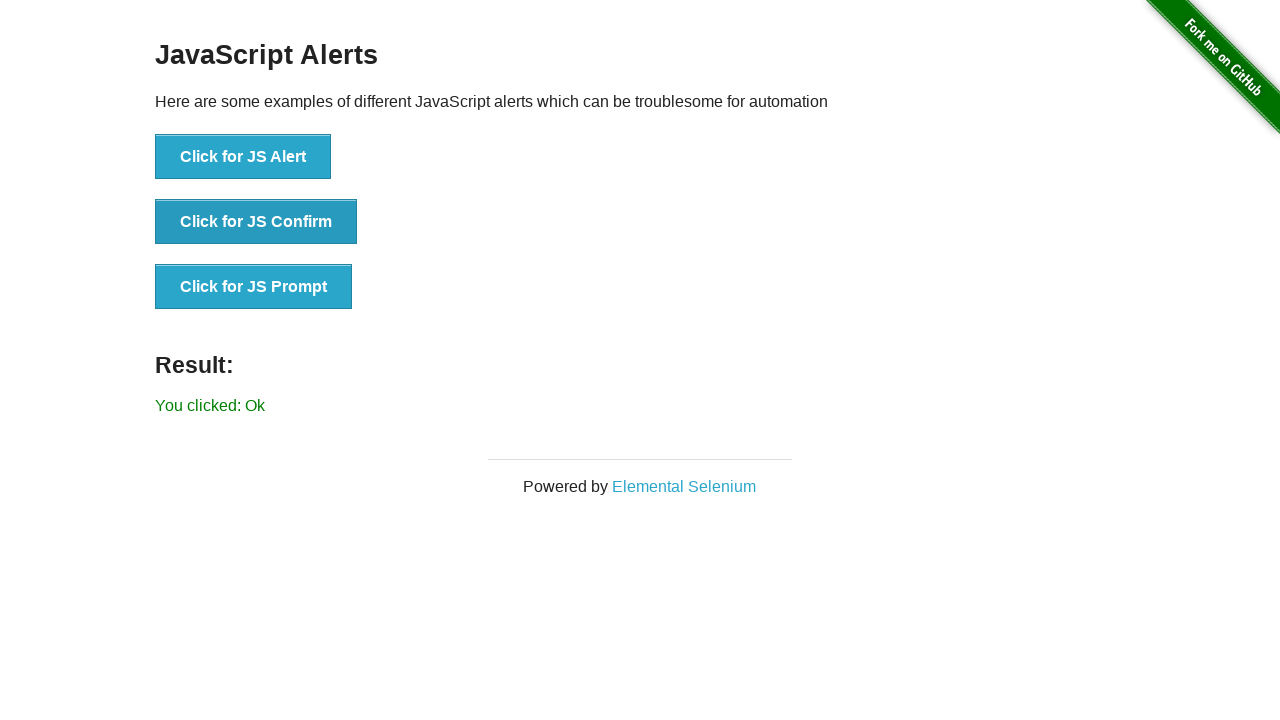

Result element loaded after confirming dialog
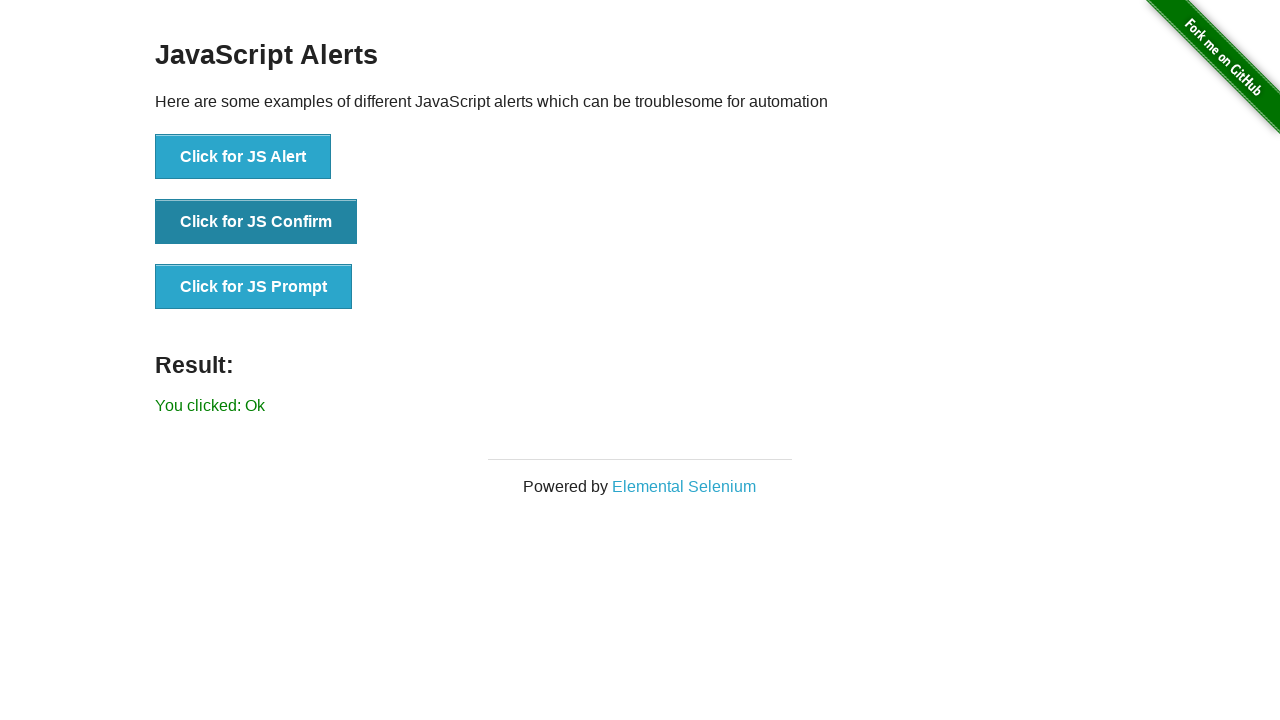

Retrieved result text content
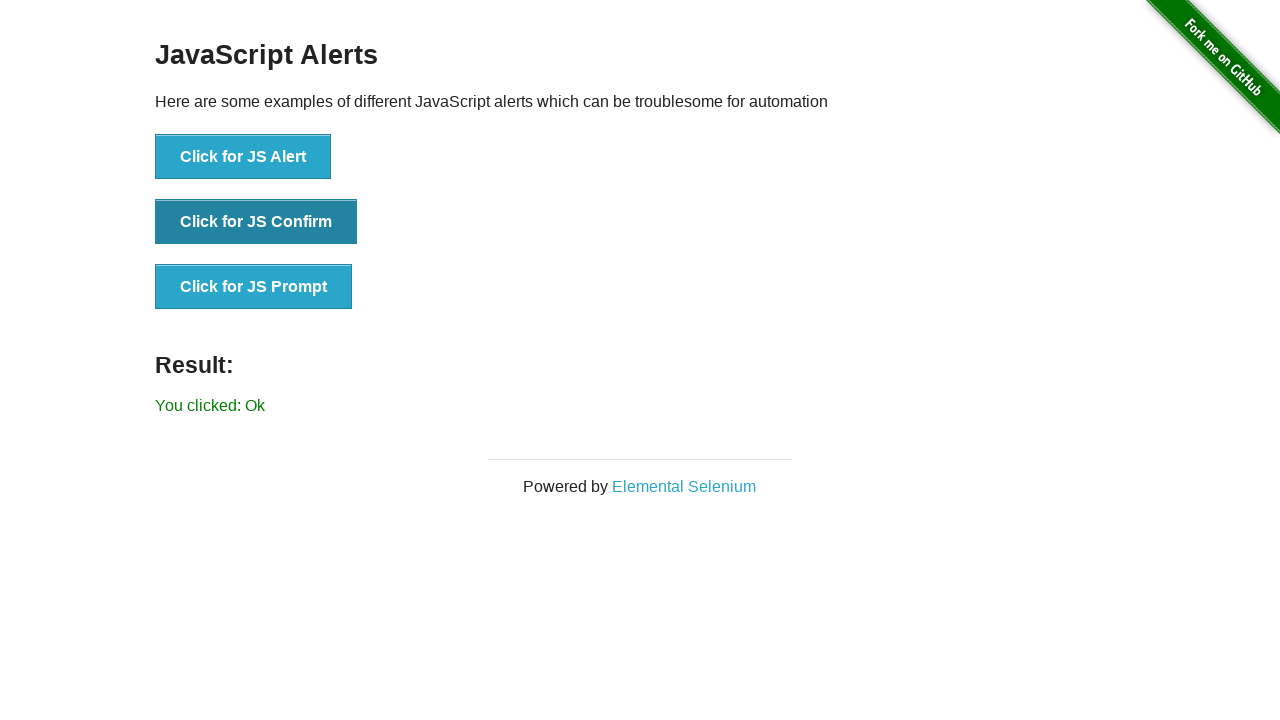

Verified result text equals 'You clicked: Ok'
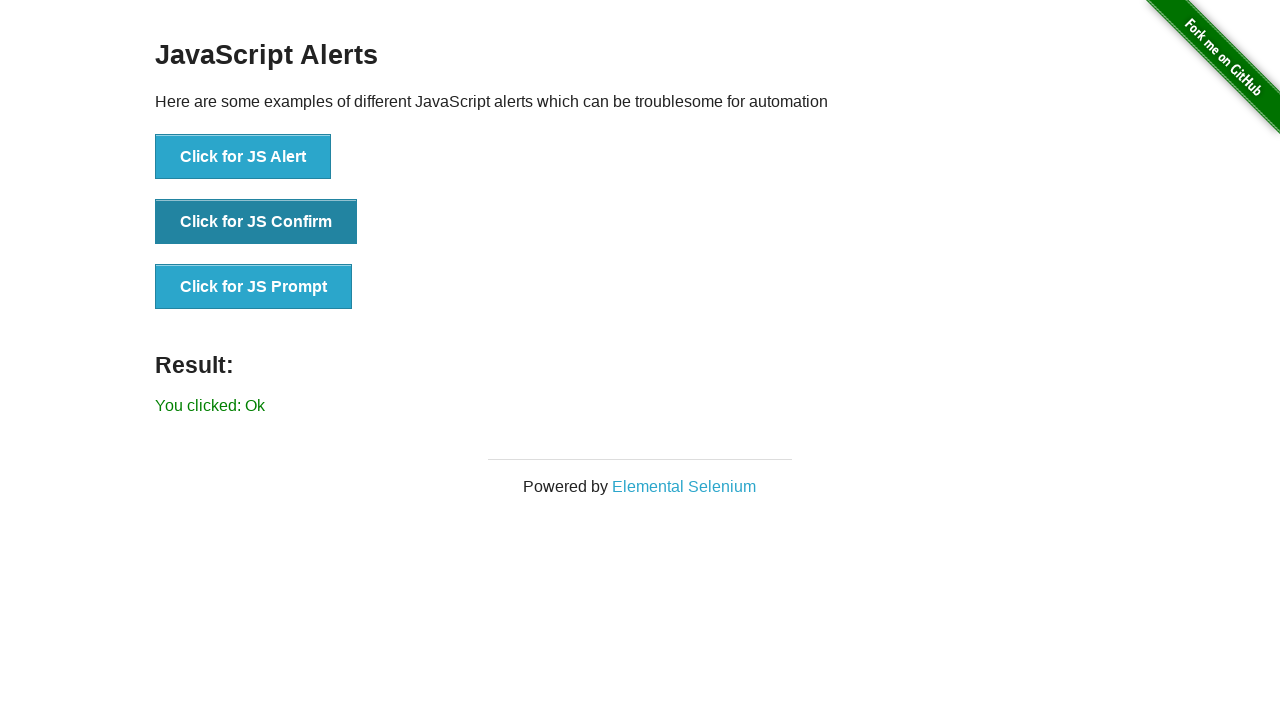

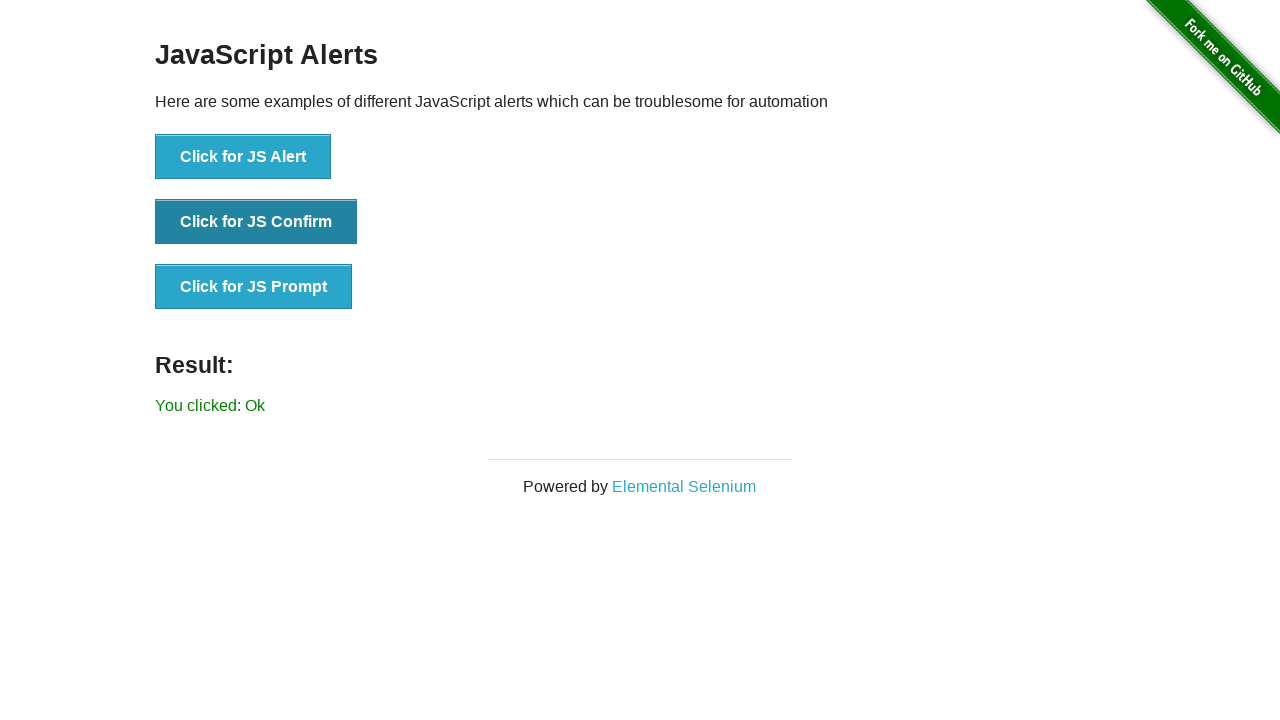